Tests drag and drop functionality on the jQuery UI demo page by dragging an element and dropping it onto a target drop zone within an iframe

Starting URL: https://jqueryui.com/droppable/

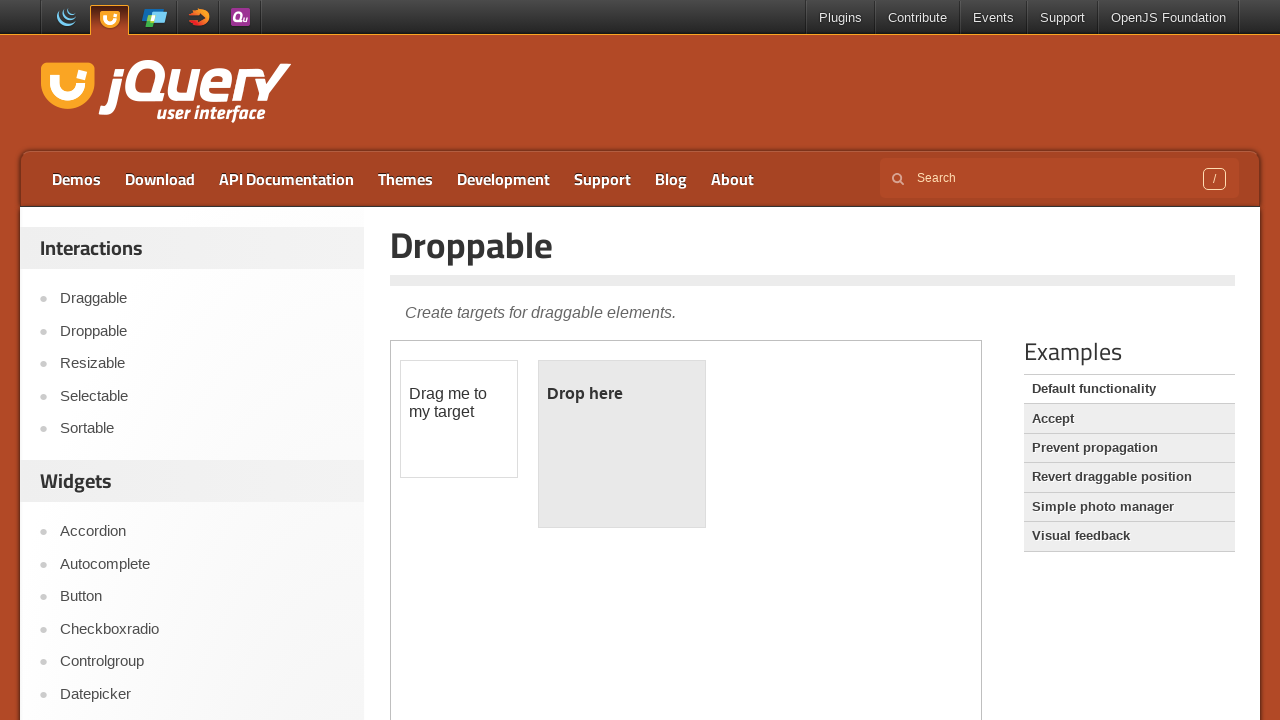

Located the demo iframe
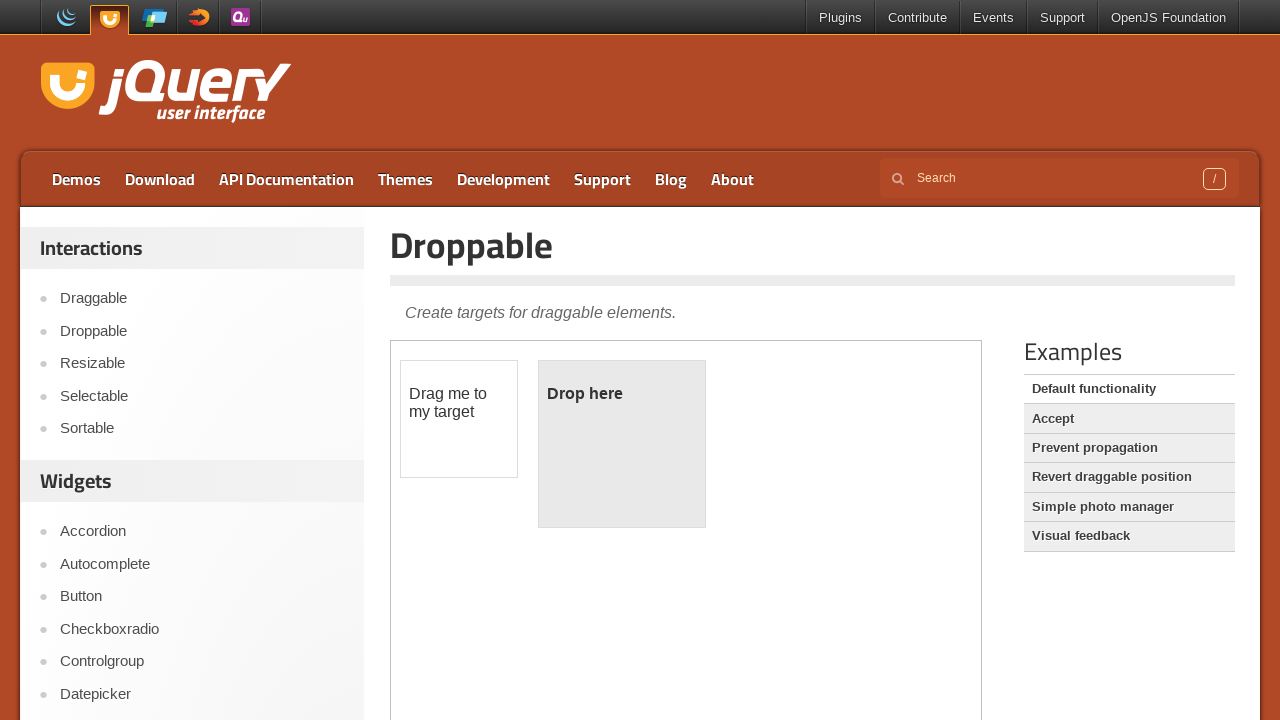

Located the draggable element within the iframe
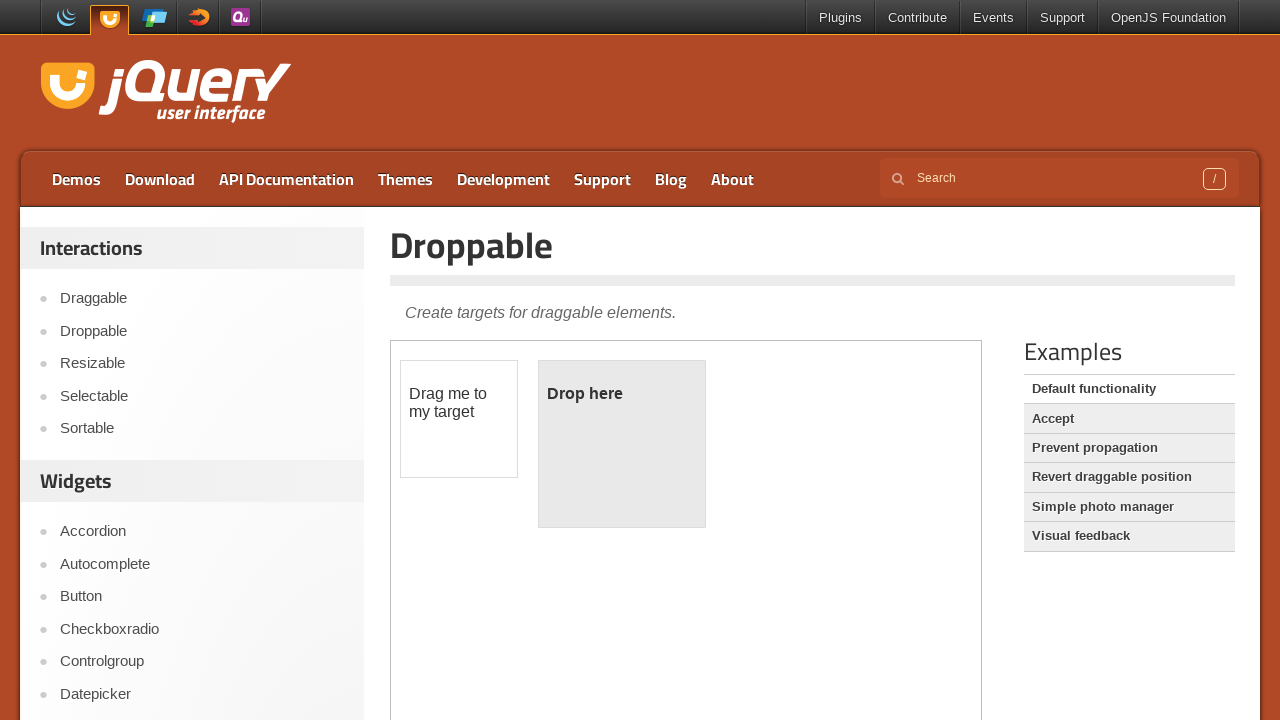

Located the droppable target zone within the iframe
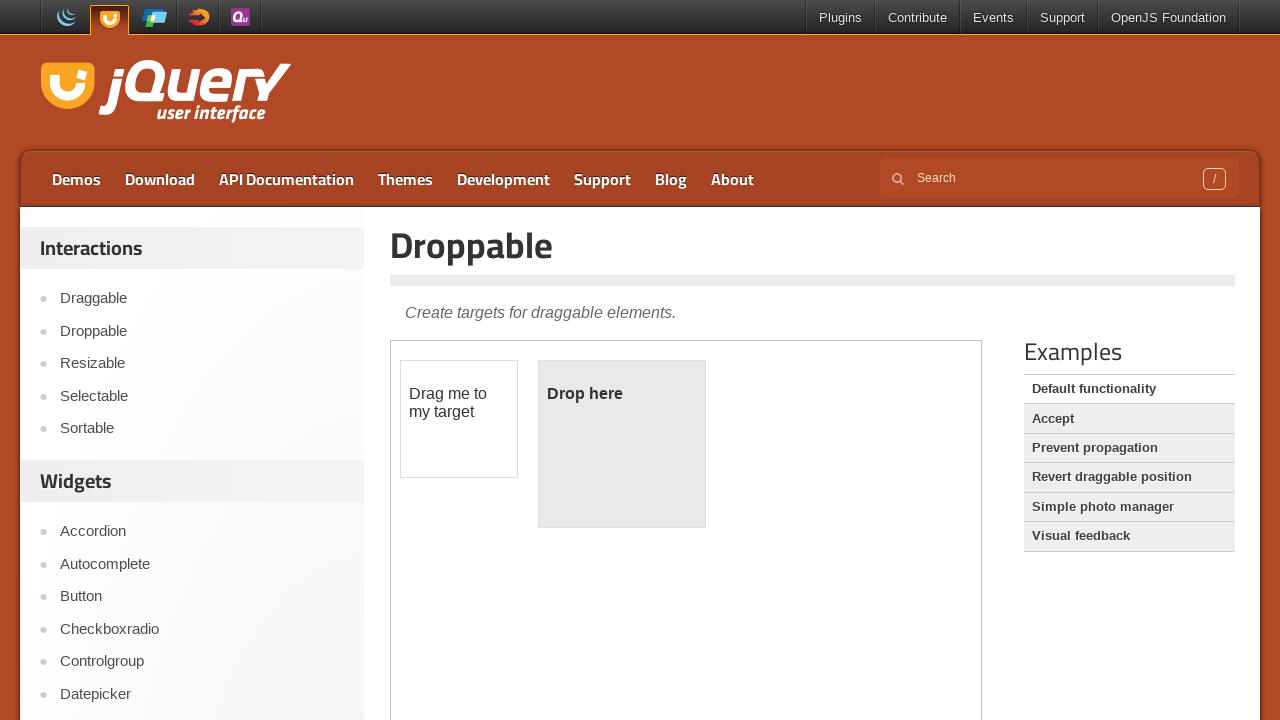

Dragged and dropped the element onto the target drop zone at (622, 444)
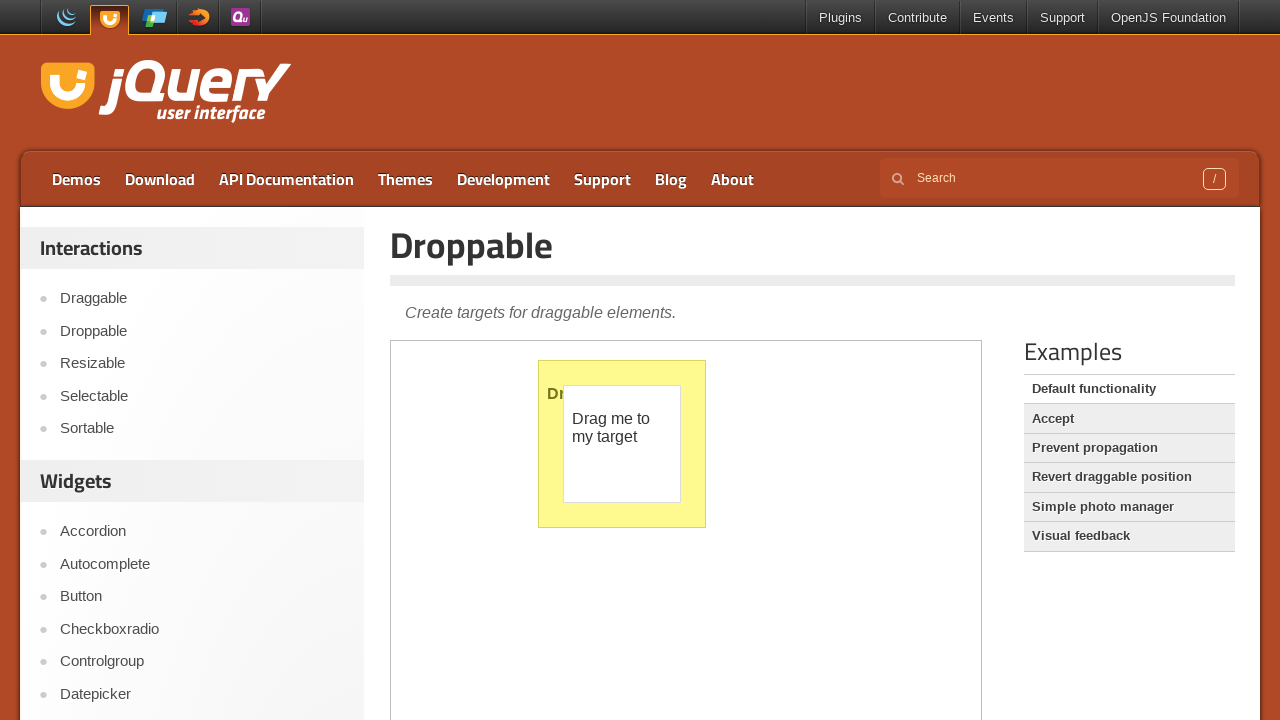

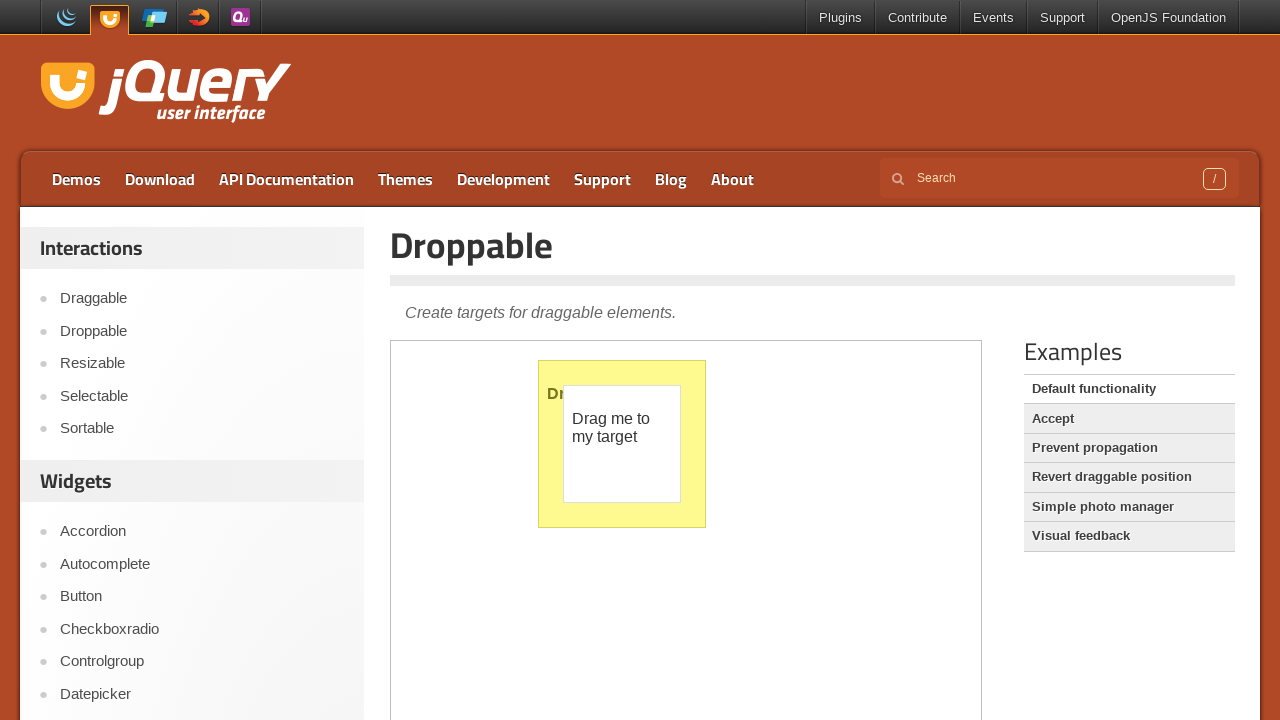